Tests radio button interaction on a registration form by verifying the male gender radio button can be clicked and checking its state before and after selection.

Starting URL: https://demo.automationtesting.in/Register.html

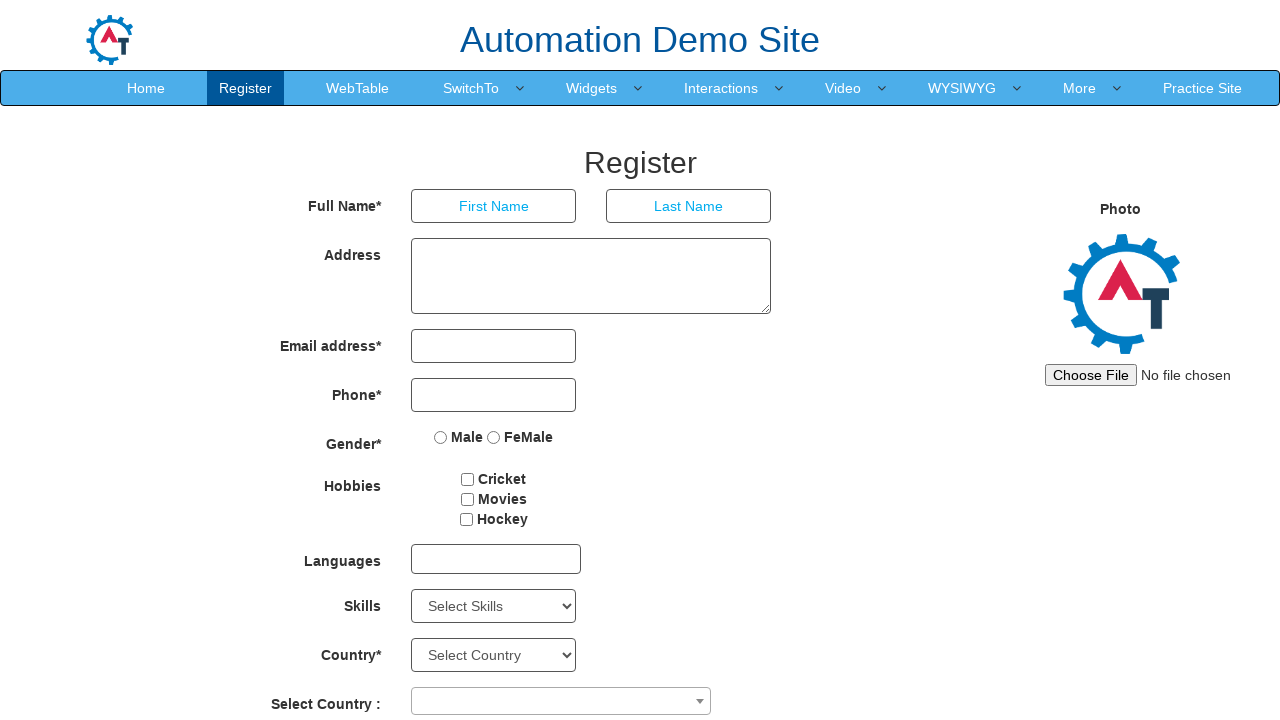

Navigated to registration form page
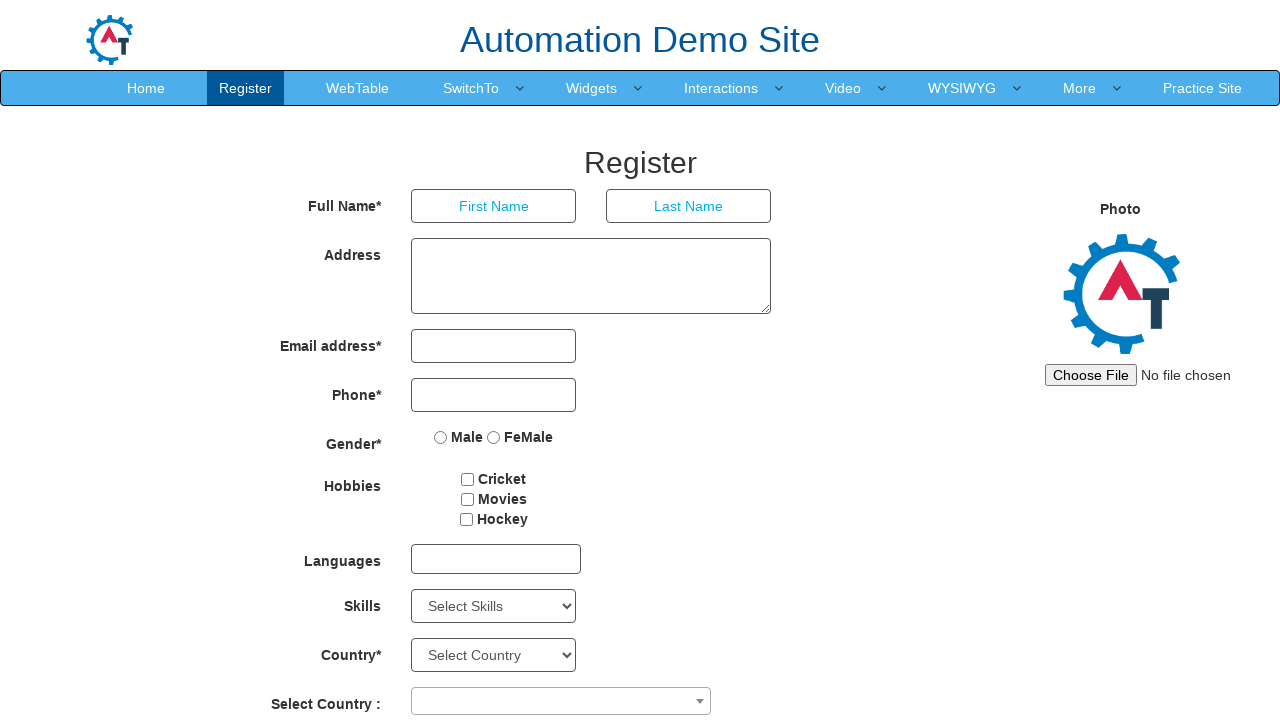

Located the male gender radio button
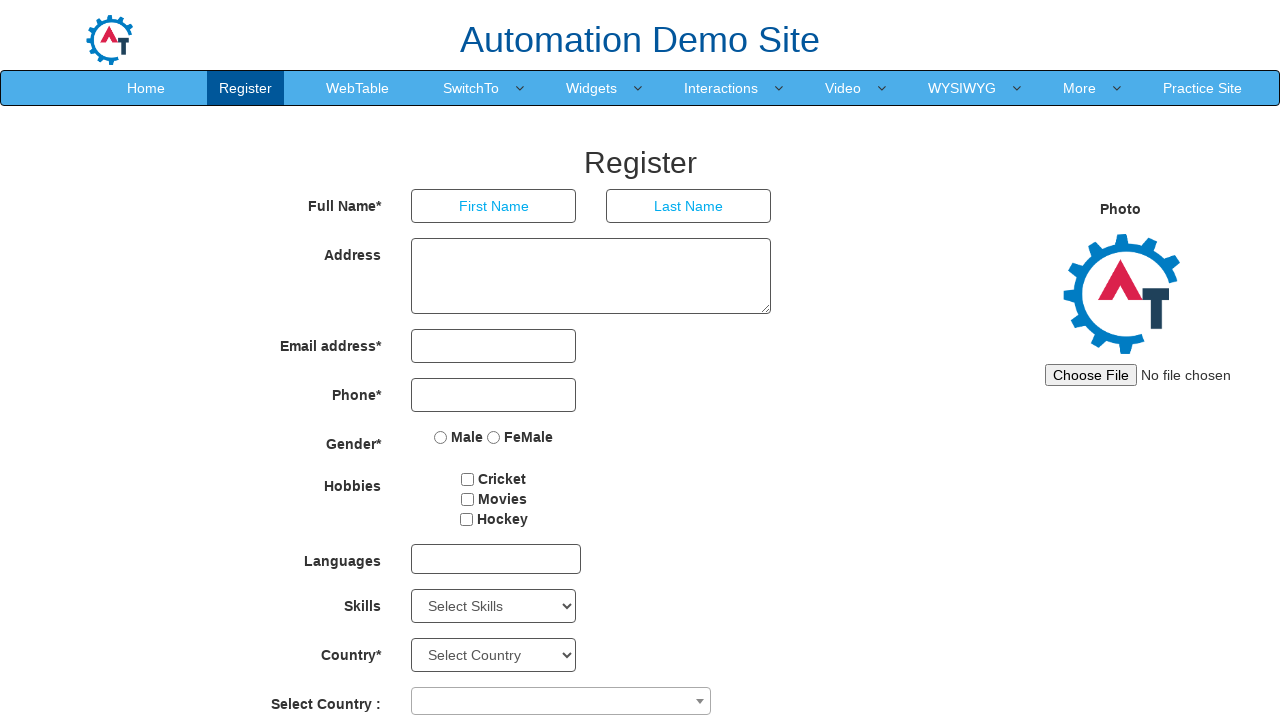

Radio button is visible and ready for interaction
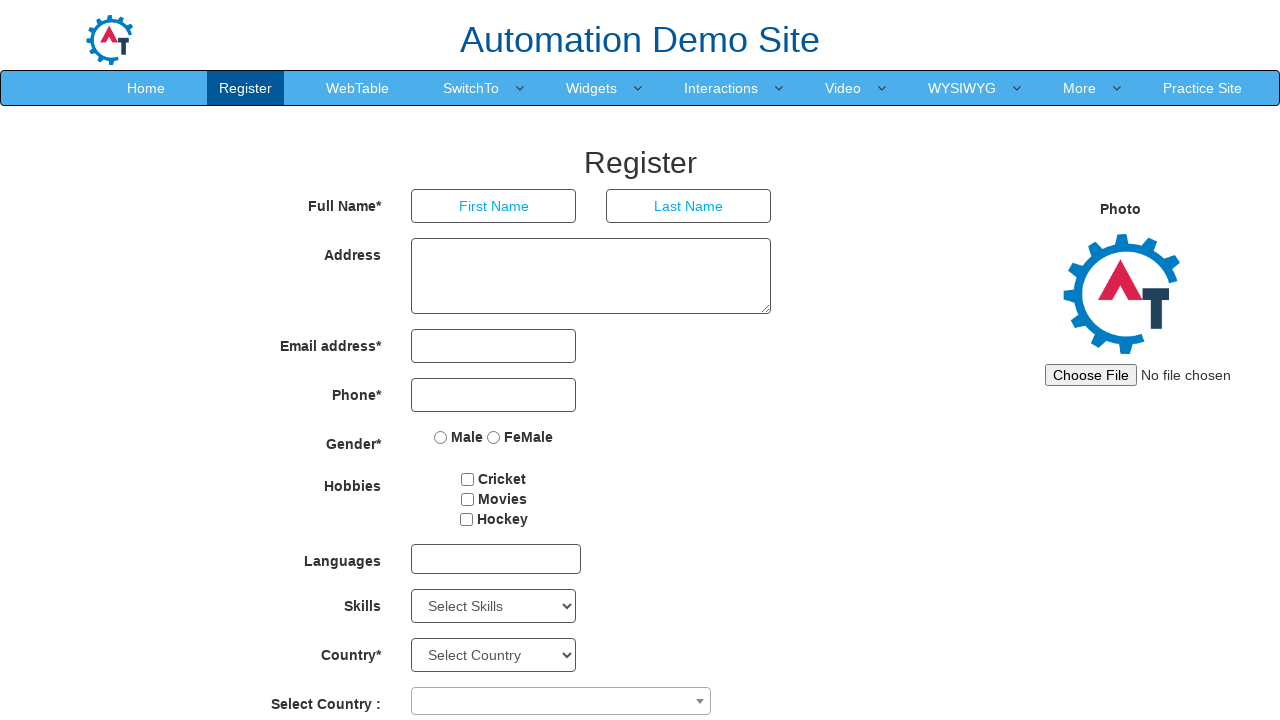

Clicked the male gender radio button at (441, 437) on xpath=(//input[@name='radiooptions'])[1]
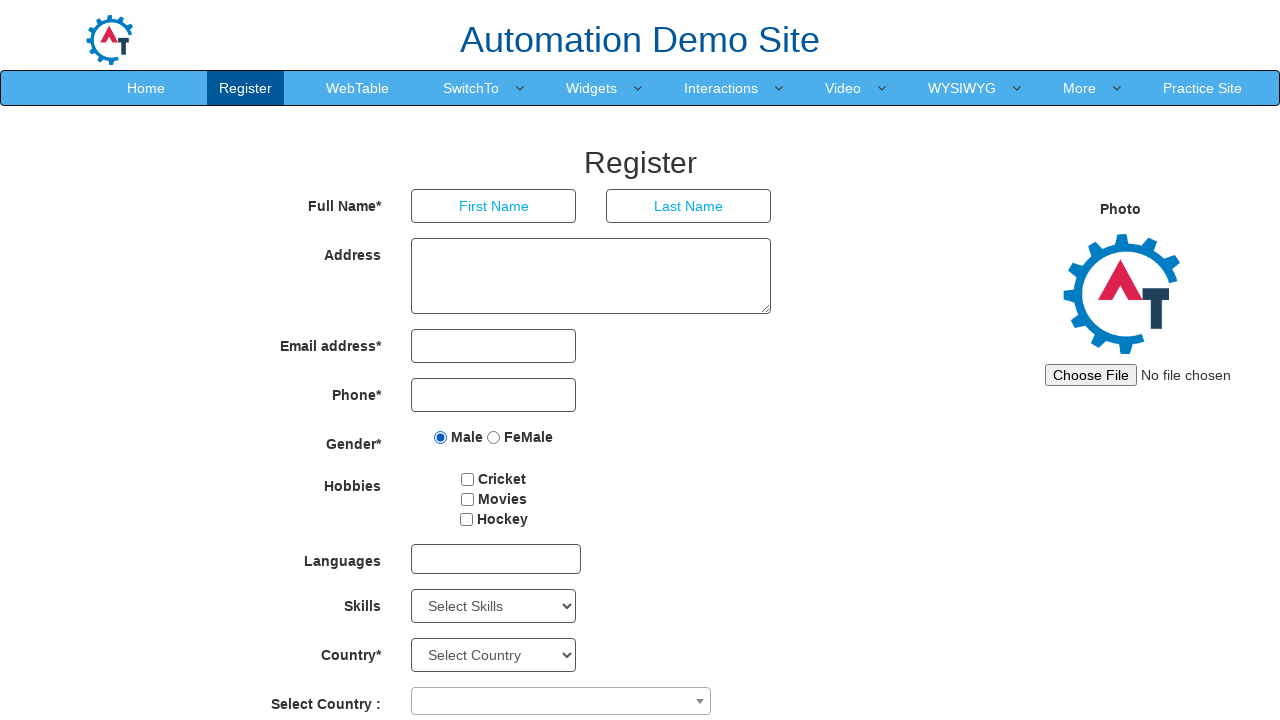

Verified radio button is selected: True
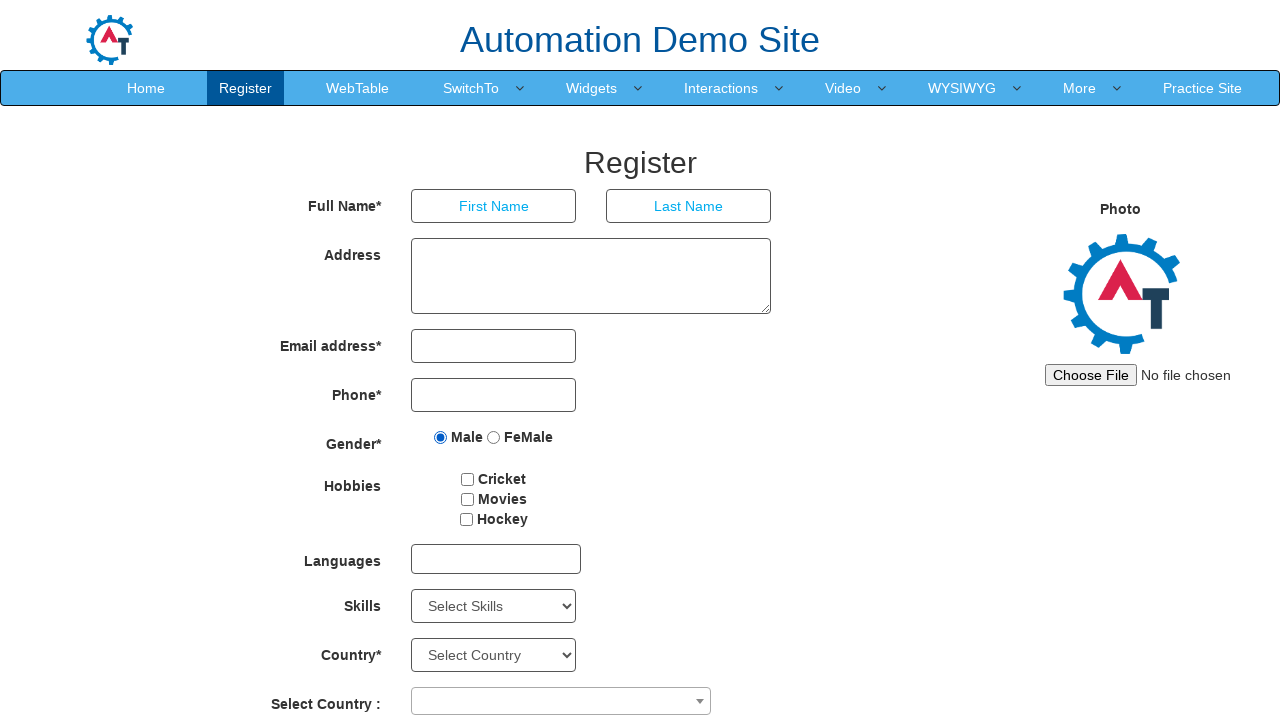

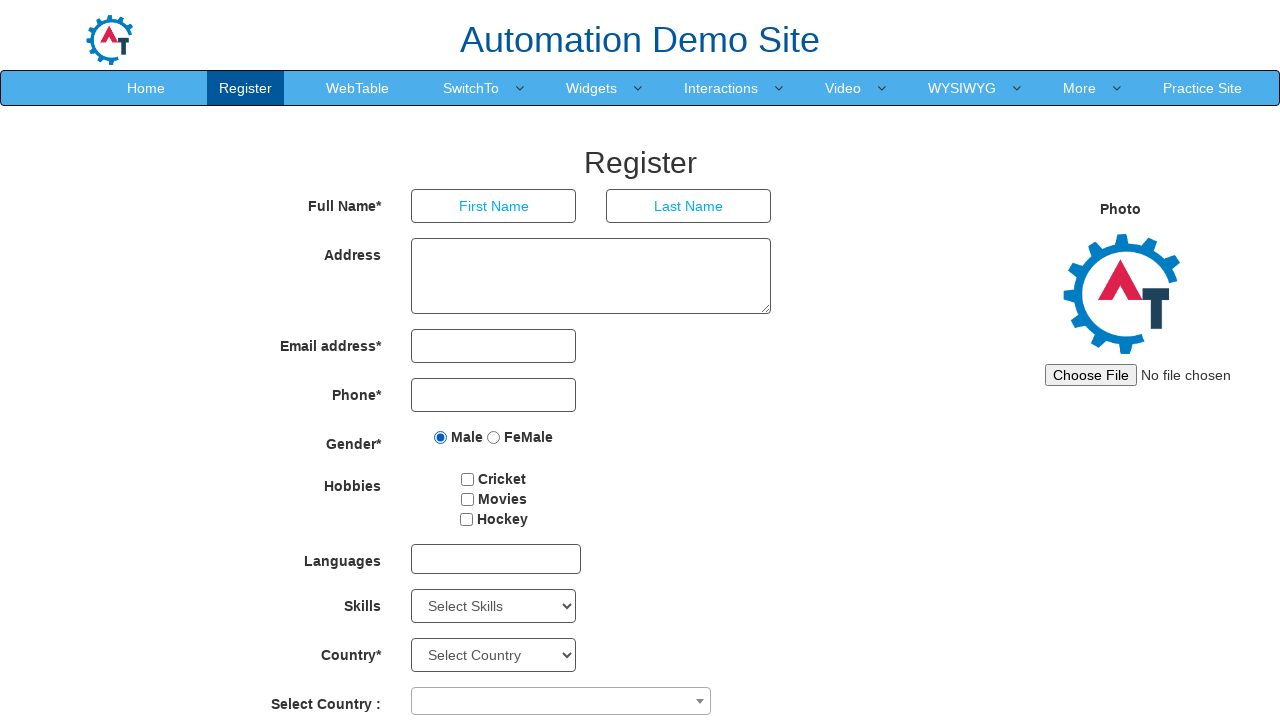